Tests opening a new browser window by clicking the "New Window" button and waiting for the new page to load

Starting URL: https://demoqa.com/browser-windows

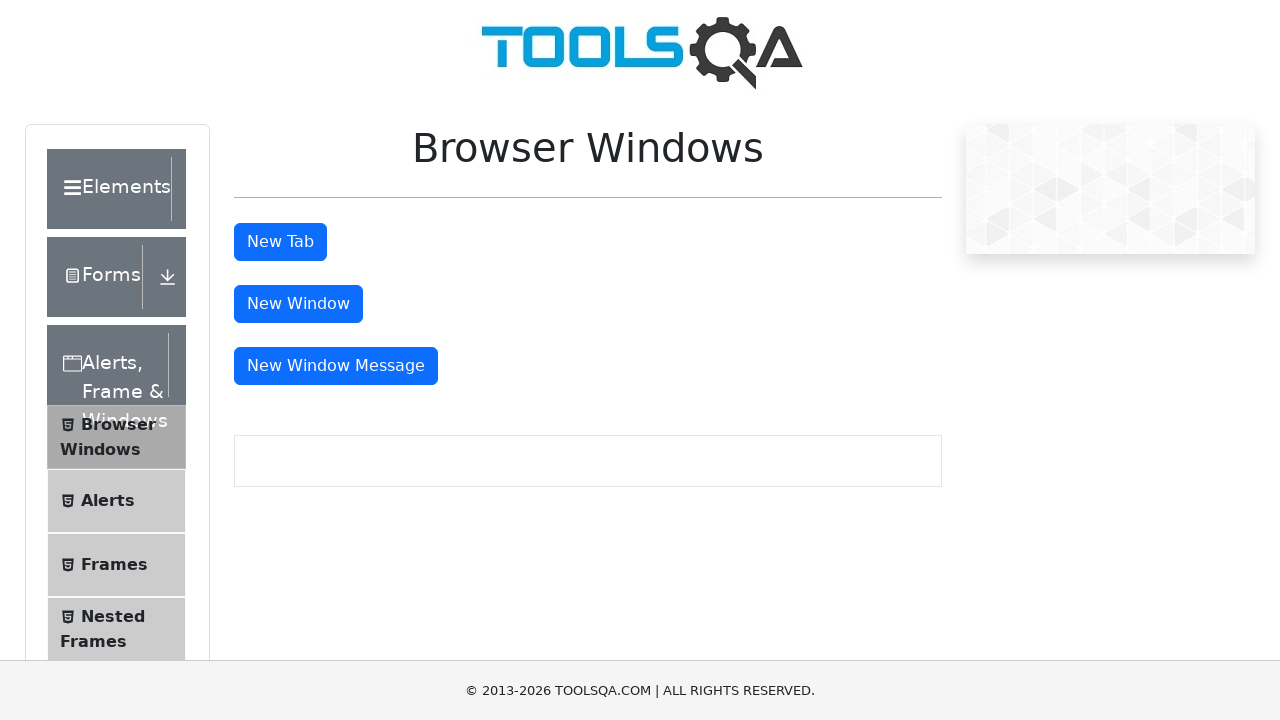

Clicked the 'New Window' button at (298, 304) on #windowButton
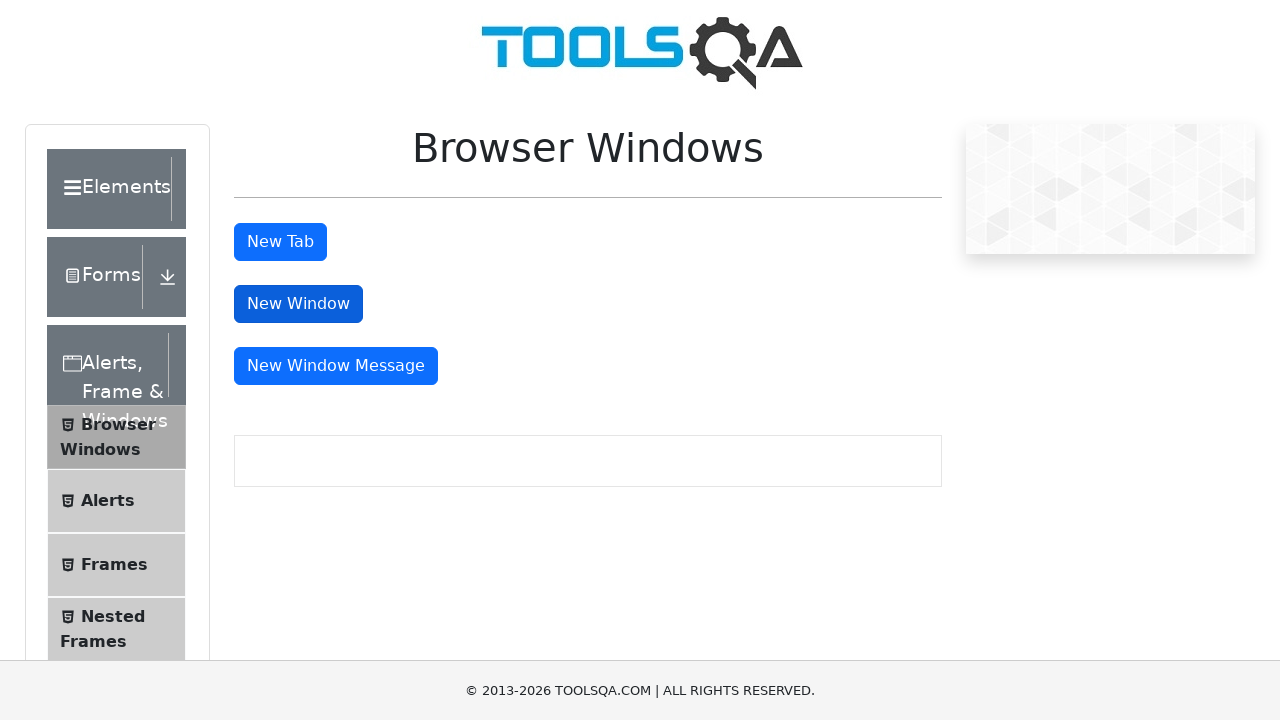

Clicked the 'New Window' button and started waiting for new page at (298, 304) on #windowButton
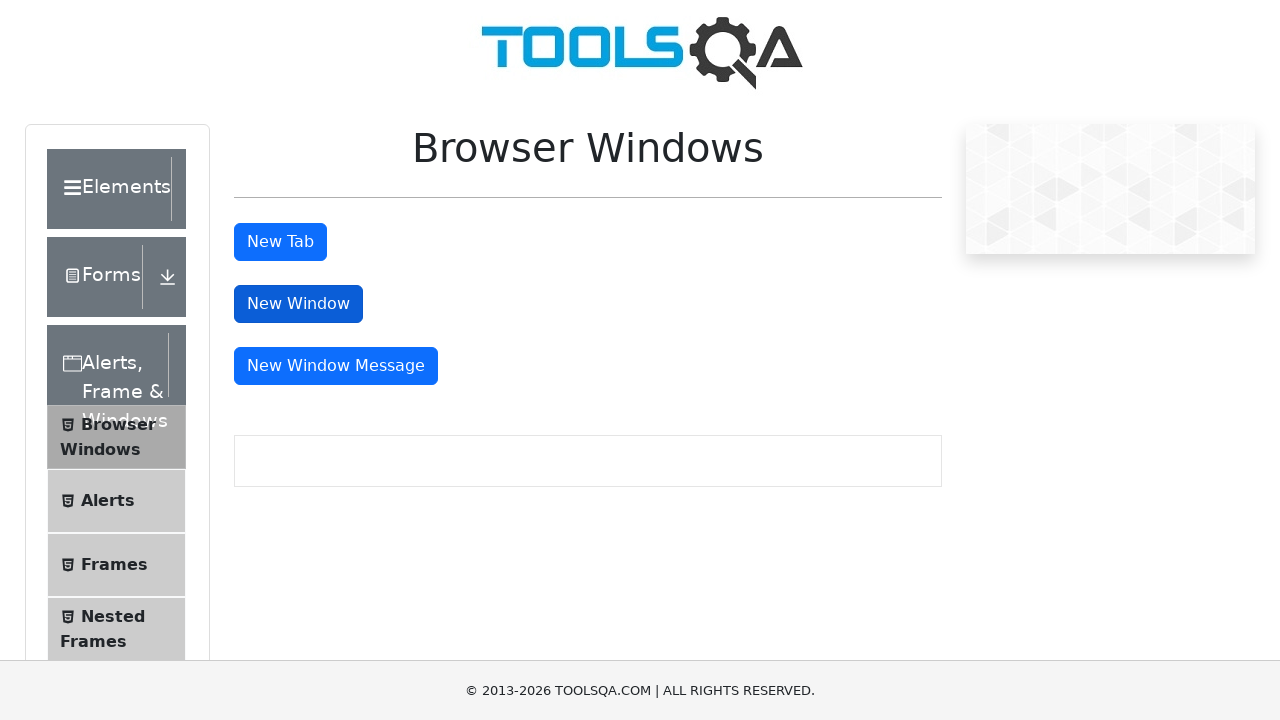

New window page object obtained
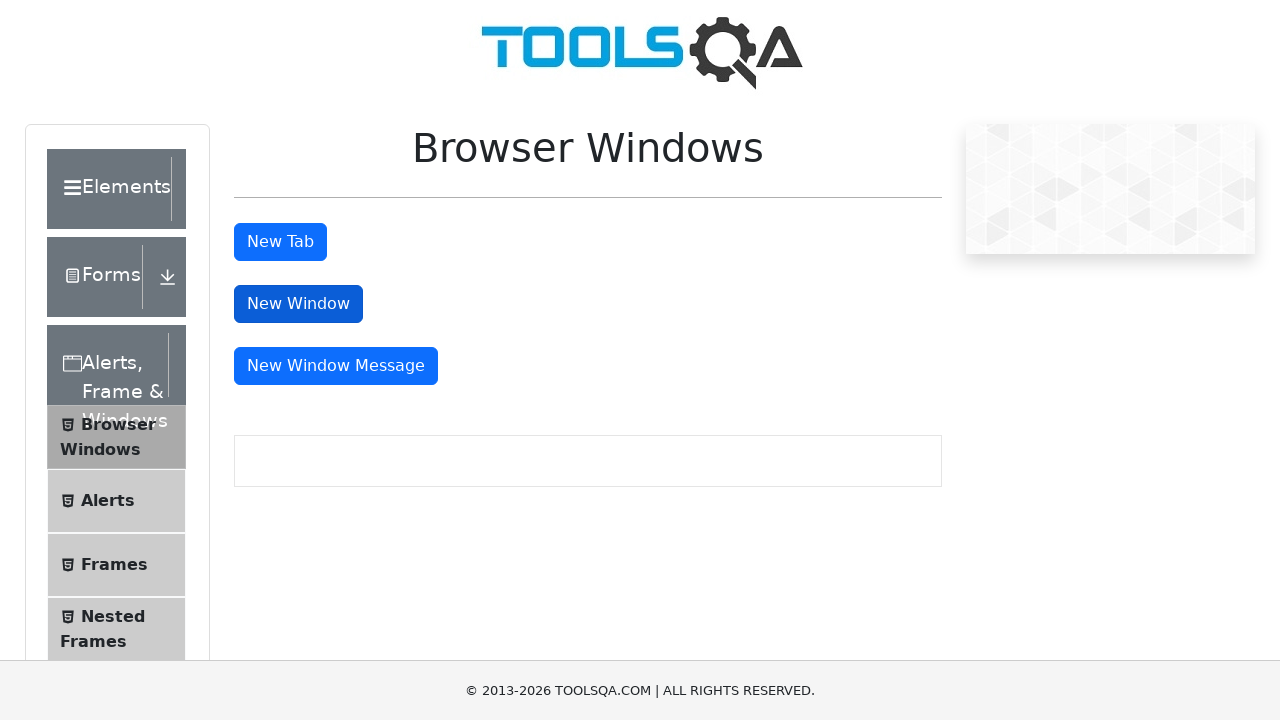

New window page finished loading
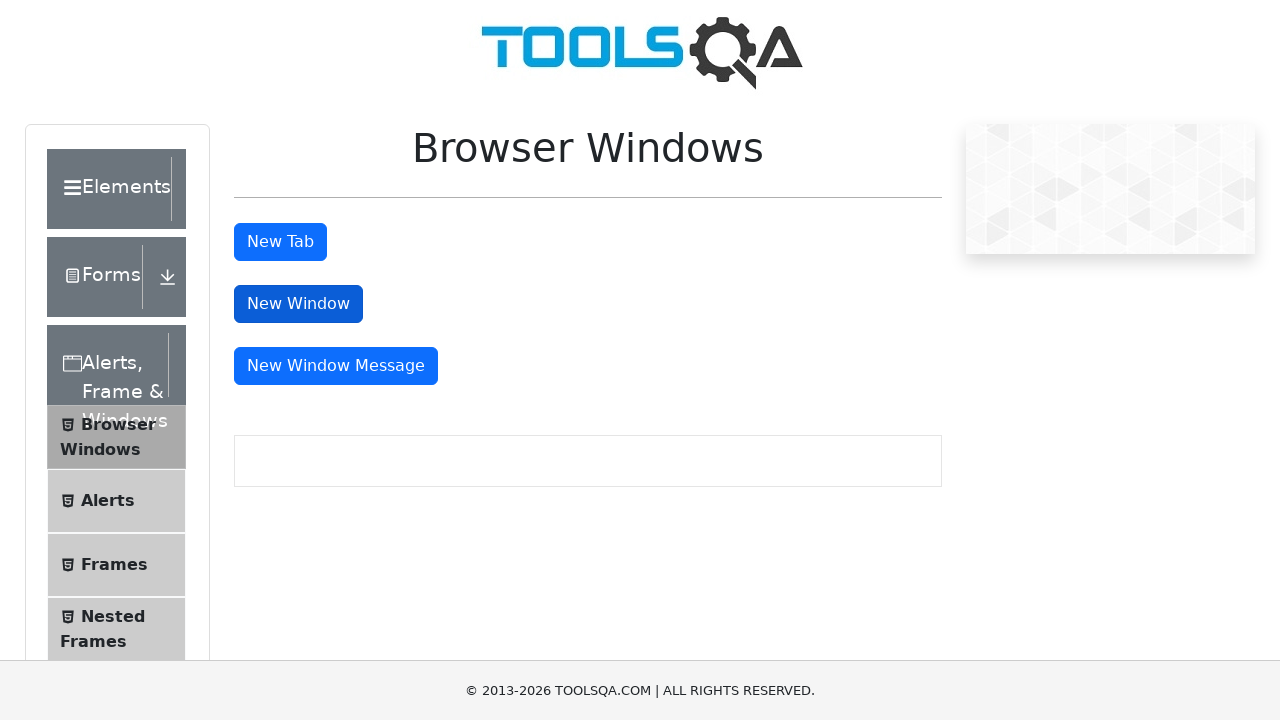

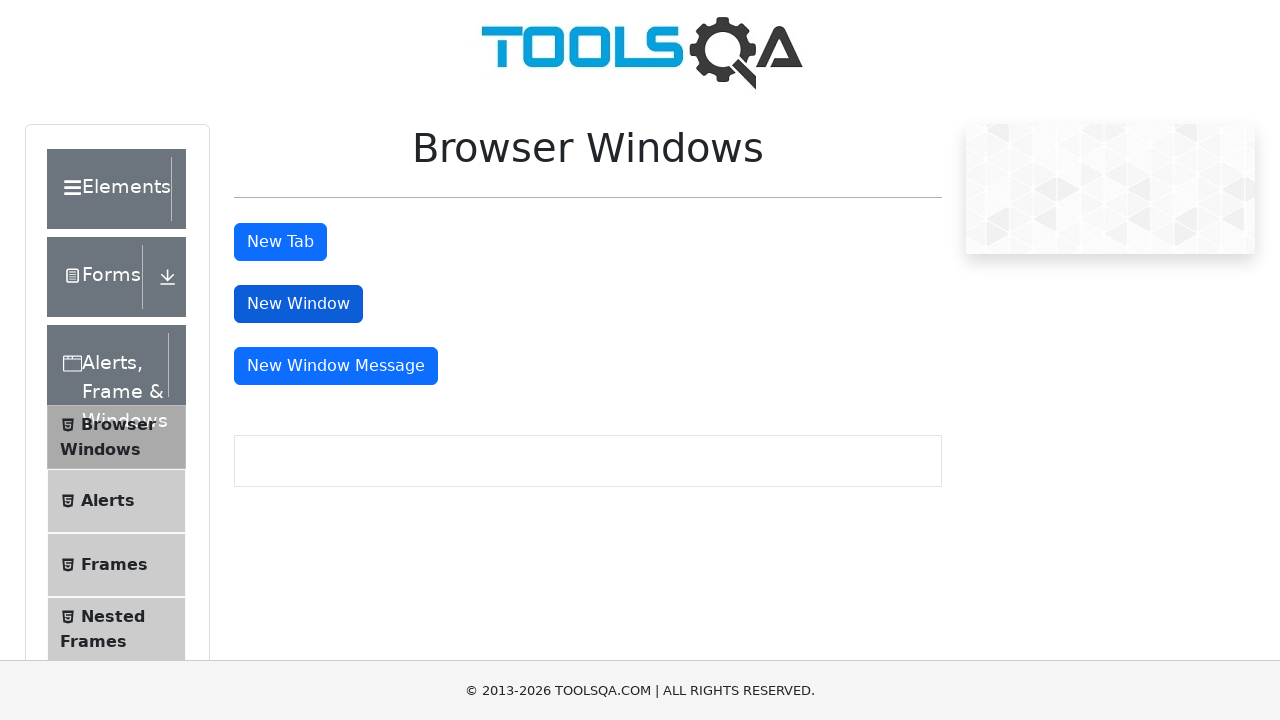